Demonstrates page scrolling functionality by scrolling down 1000 pixels and then scrolling to the bottom of the page

Starting URL: https://www.quikr.com/

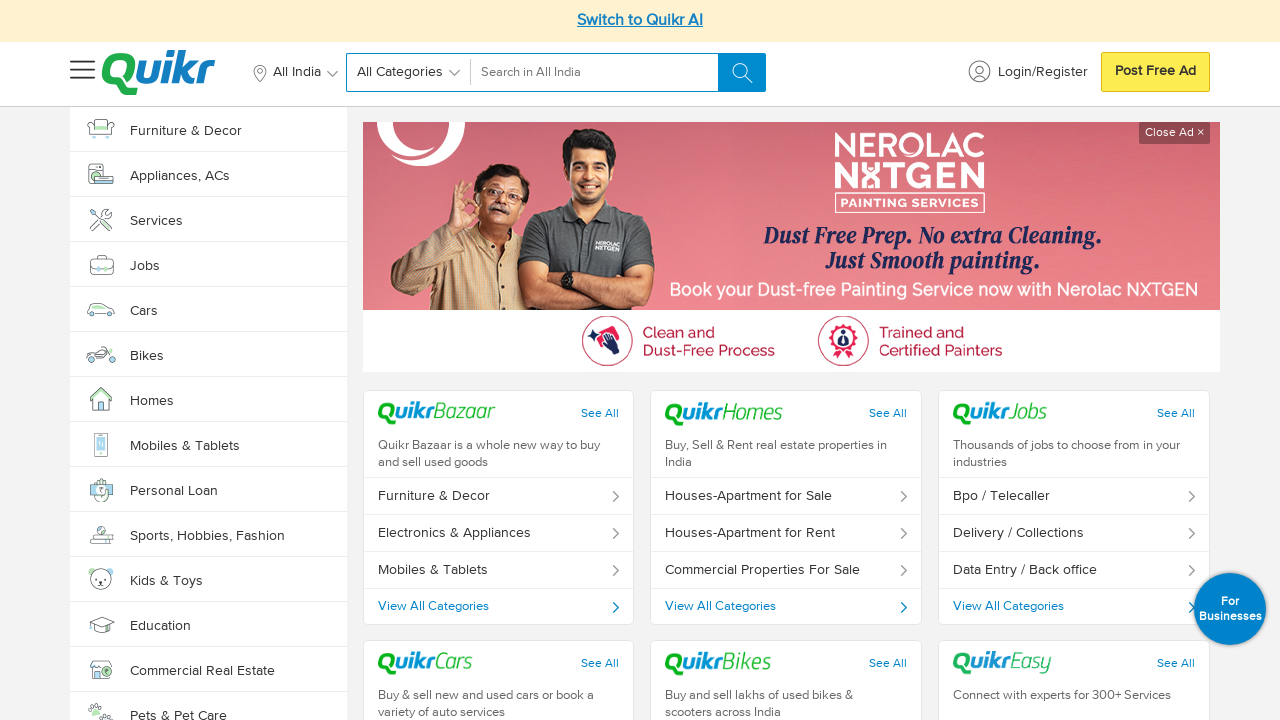

Scrolled down by 1000 pixels
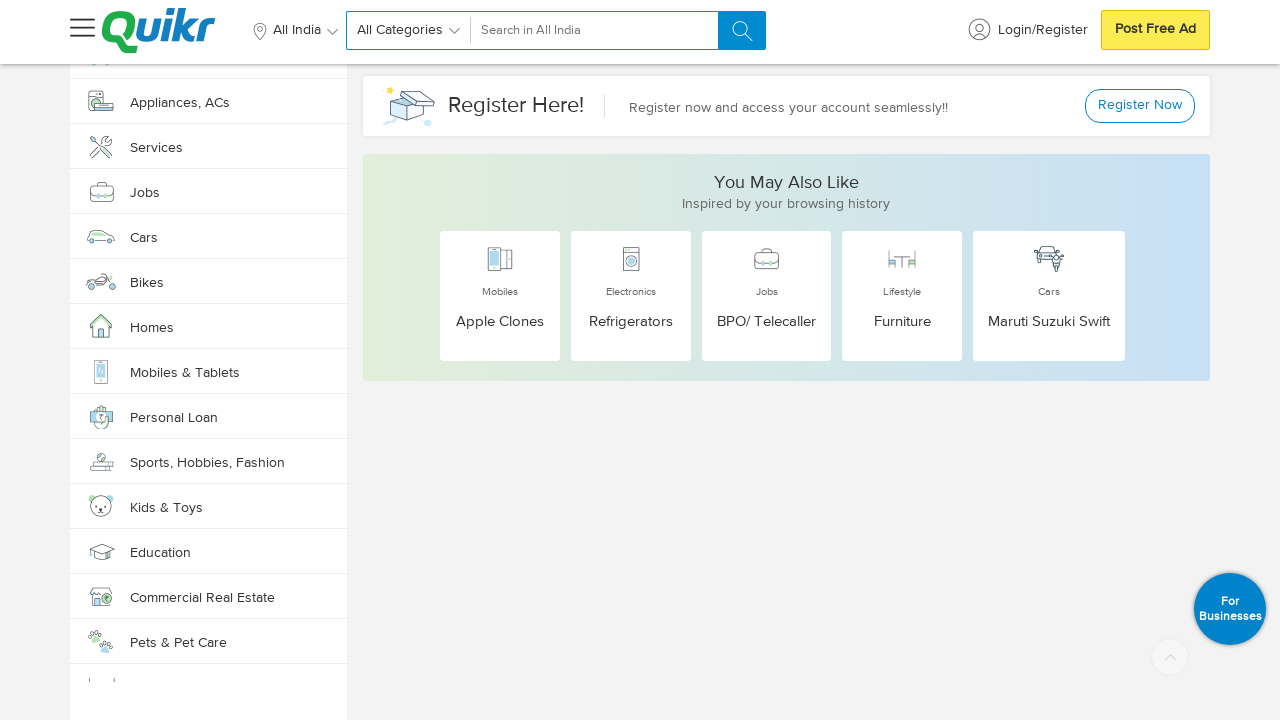

Waited 500ms for scroll effect
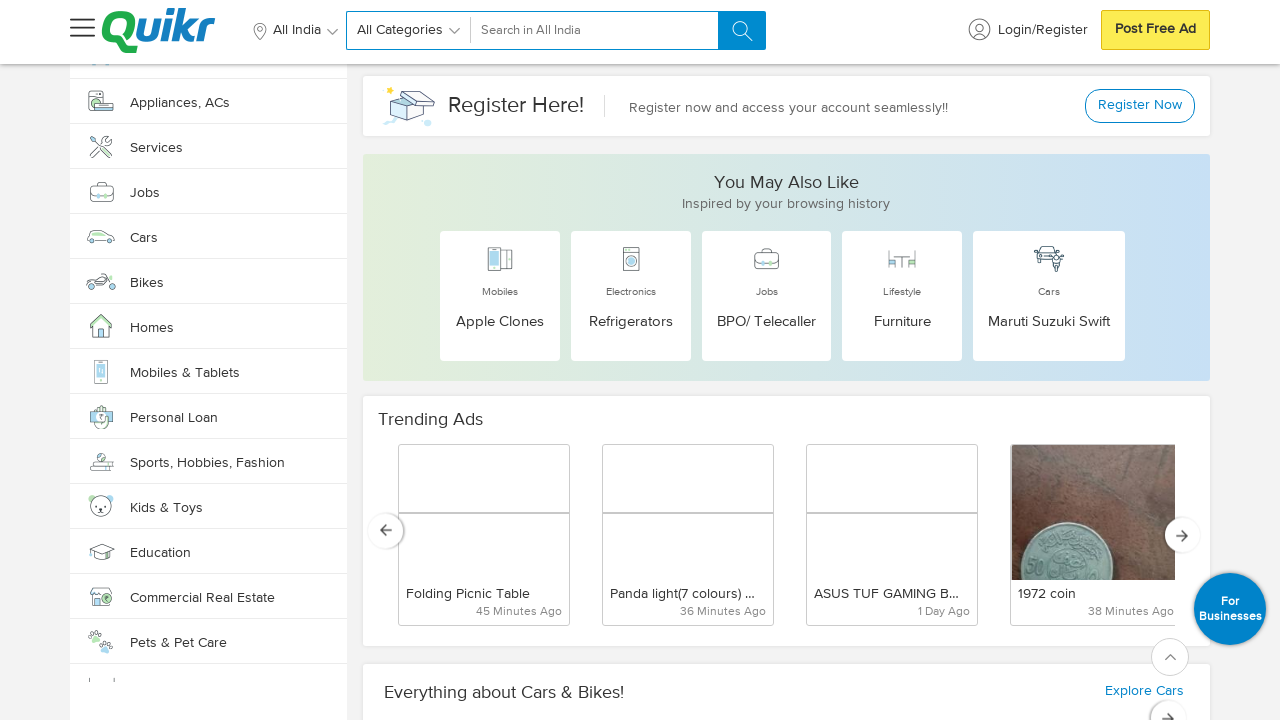

Scrolled to the bottom of the page
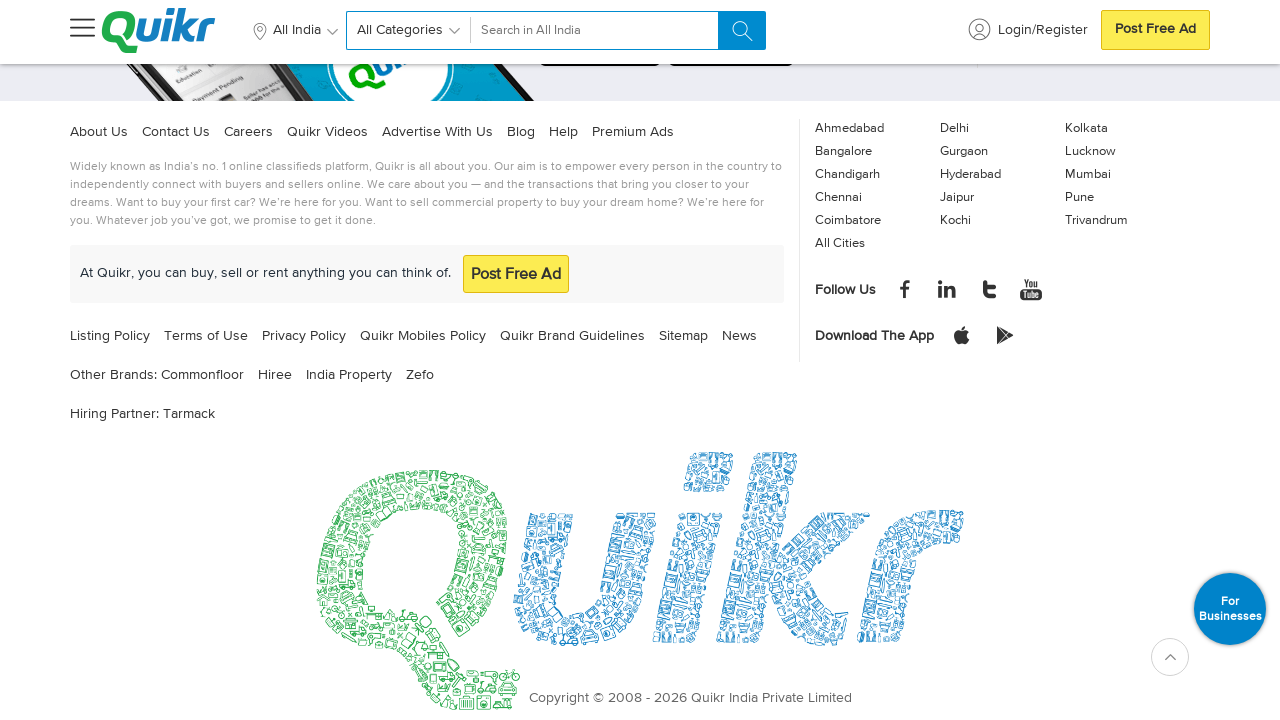

Waited 1000ms for lazy-loaded content to load
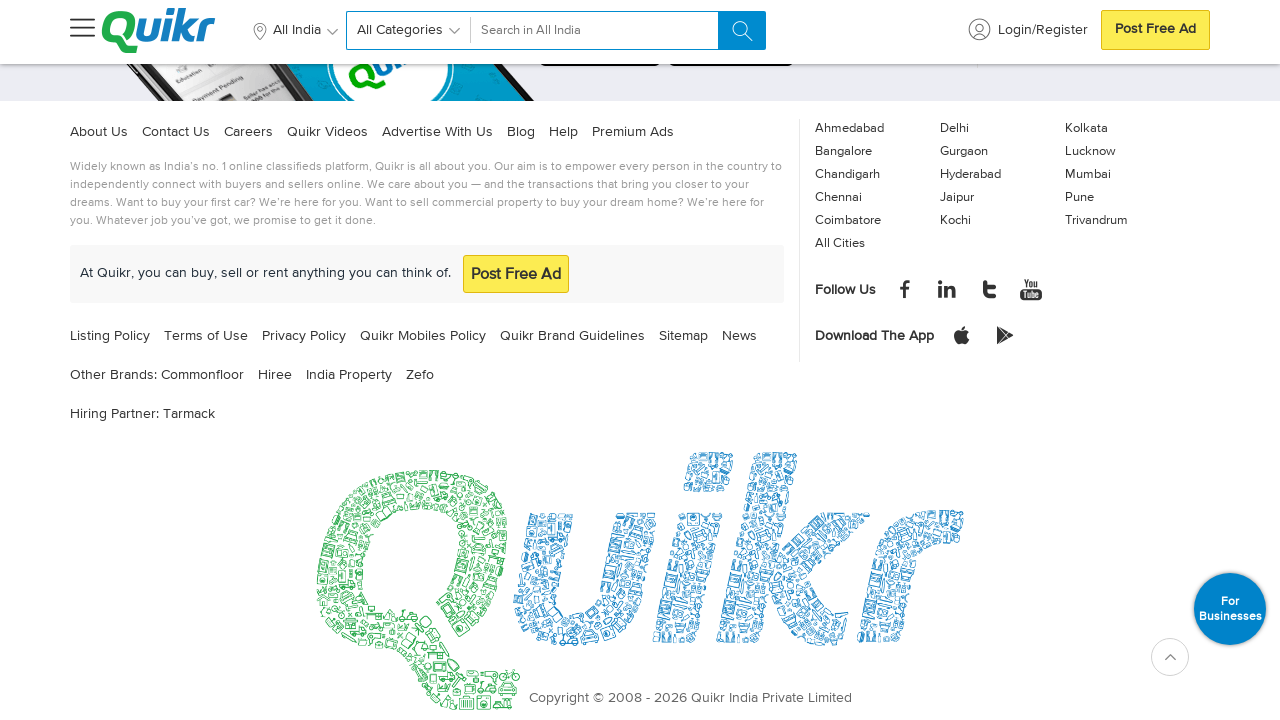

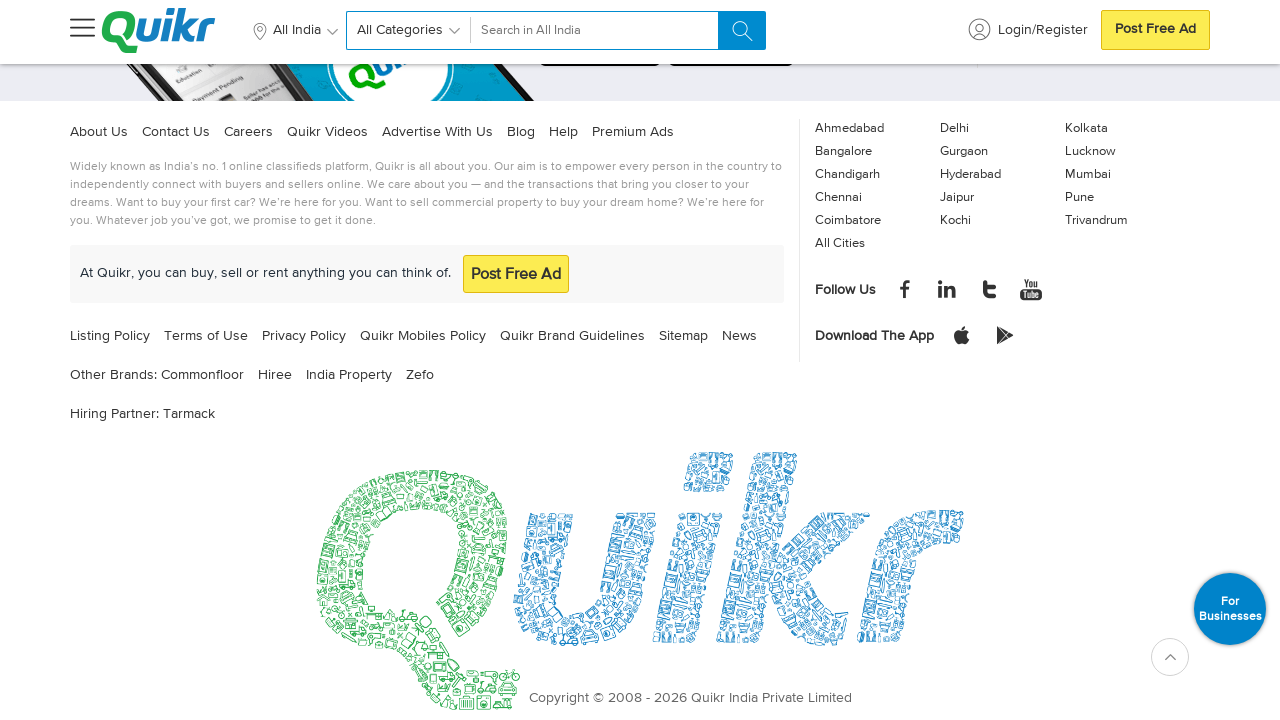